Navigates to a page, clicks a link with a mathematically calculated text value, then fills out a form with personal information (first name, last name, city, country) and submits it.

Starting URL: http://suninjuly.github.io/find_link_text

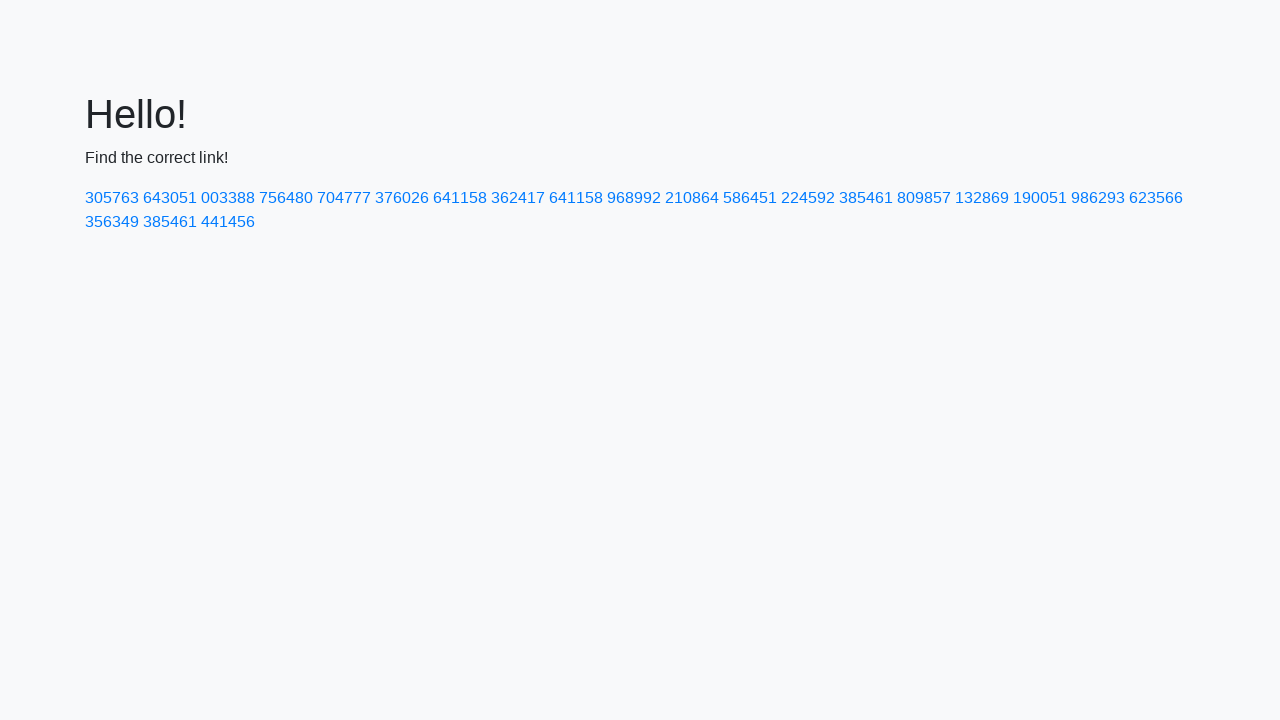

Clicked link with mathematically calculated text '224592' at (808, 198) on text=224592
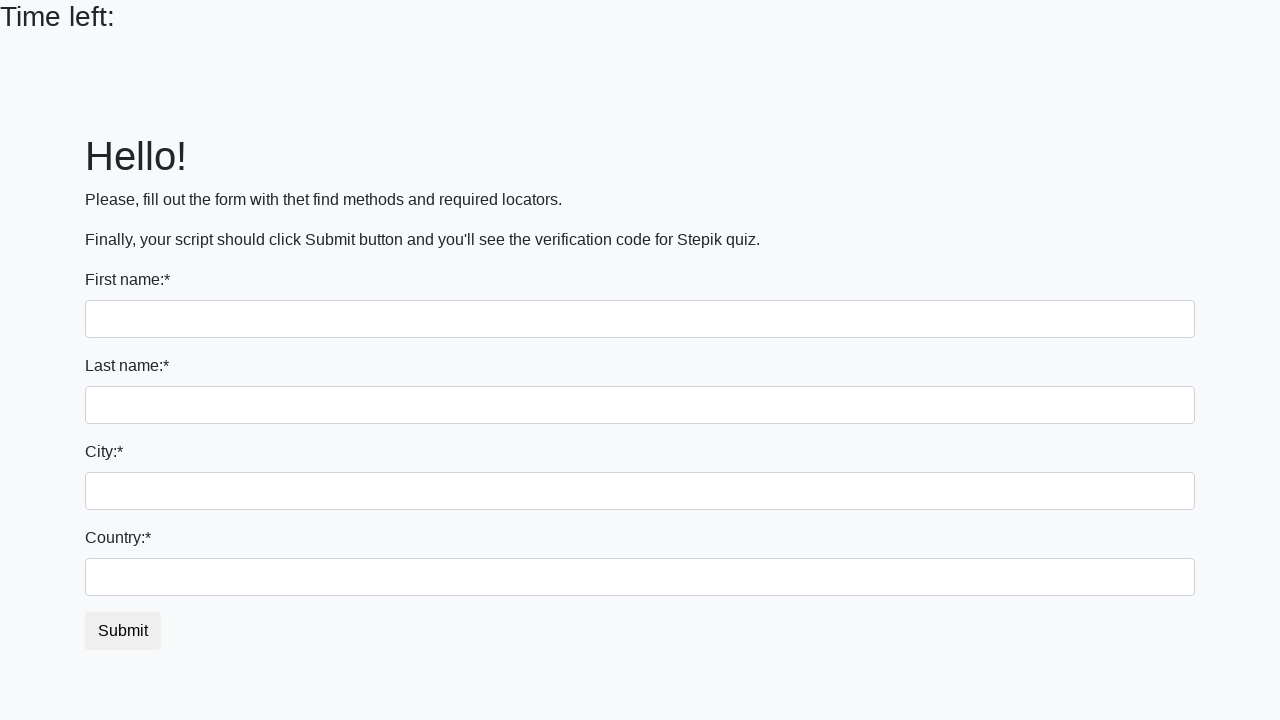

Filled first name field with 'Ivan' on input
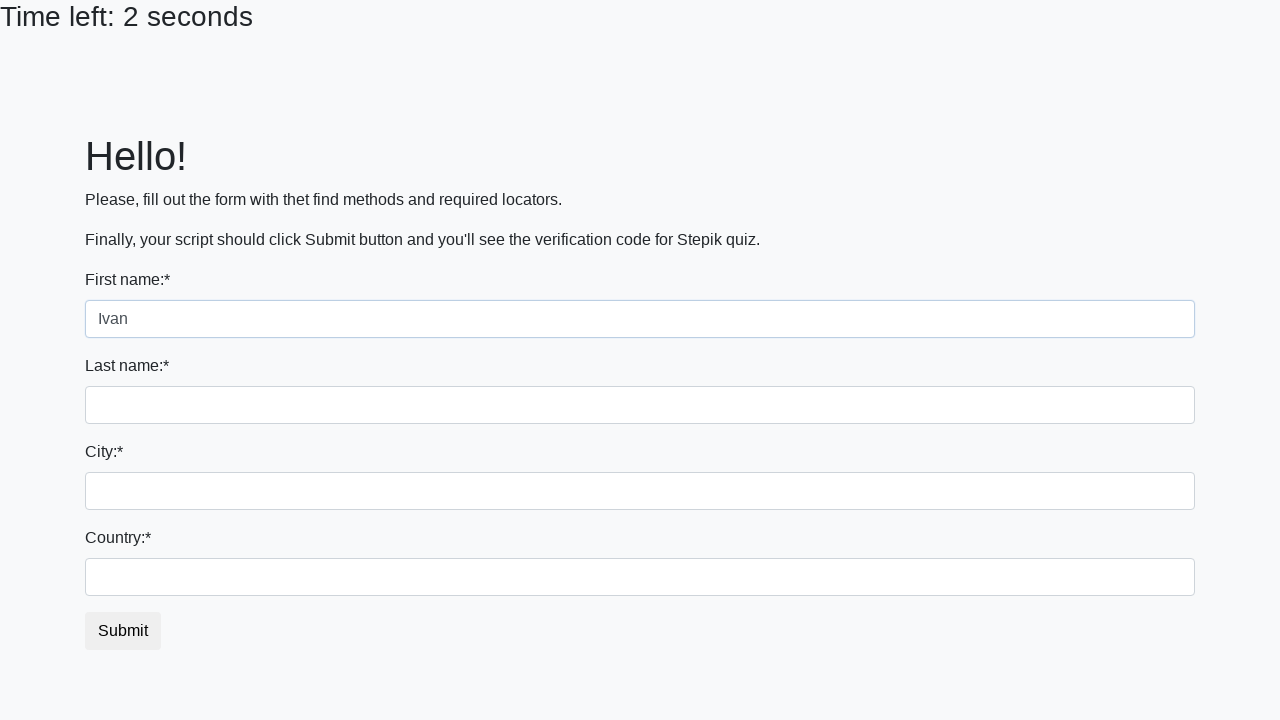

Filled last name field with 'Petrov' on input[name='last_name']
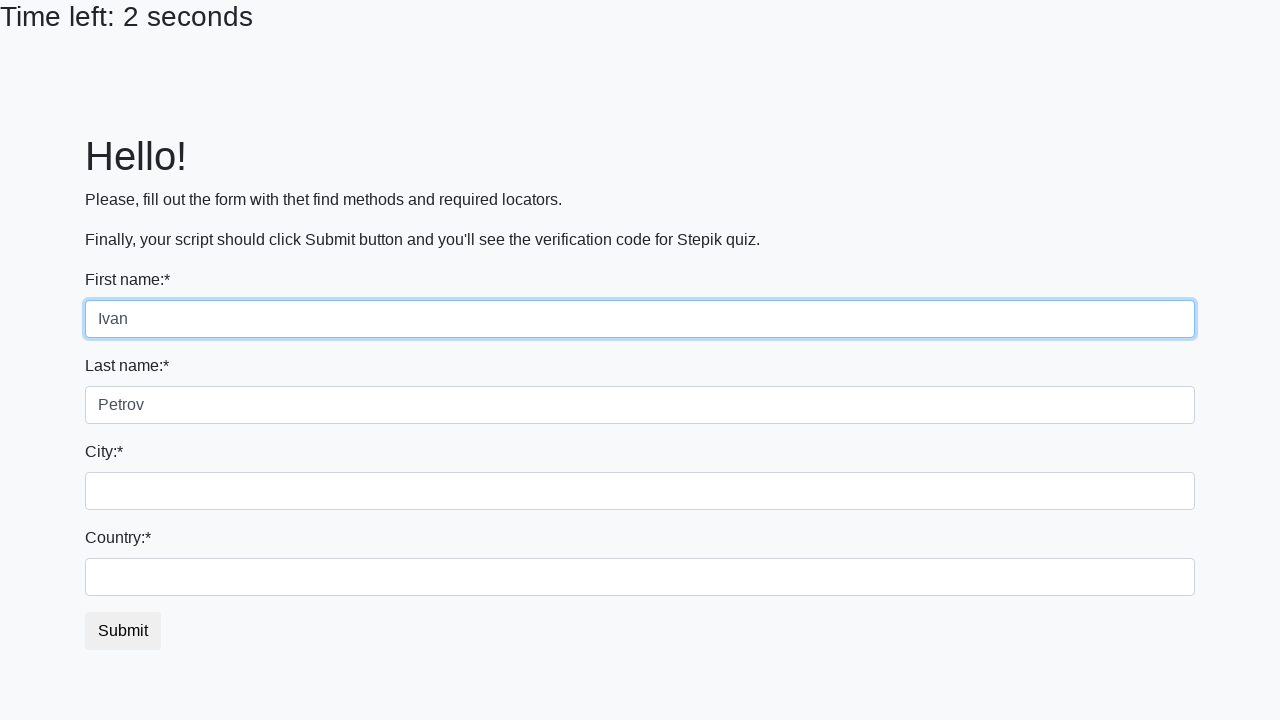

Filled city field with 'Smolensk' on .form-control.city
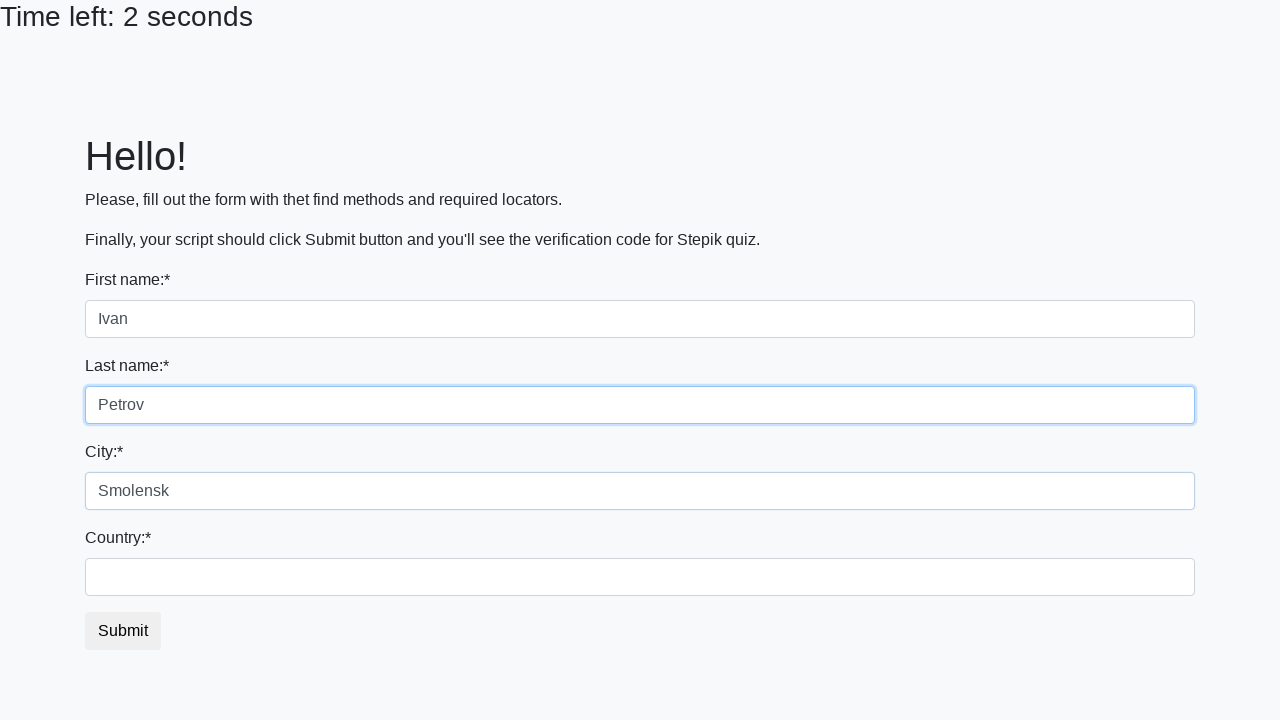

Filled country field with 'Russia' on #country
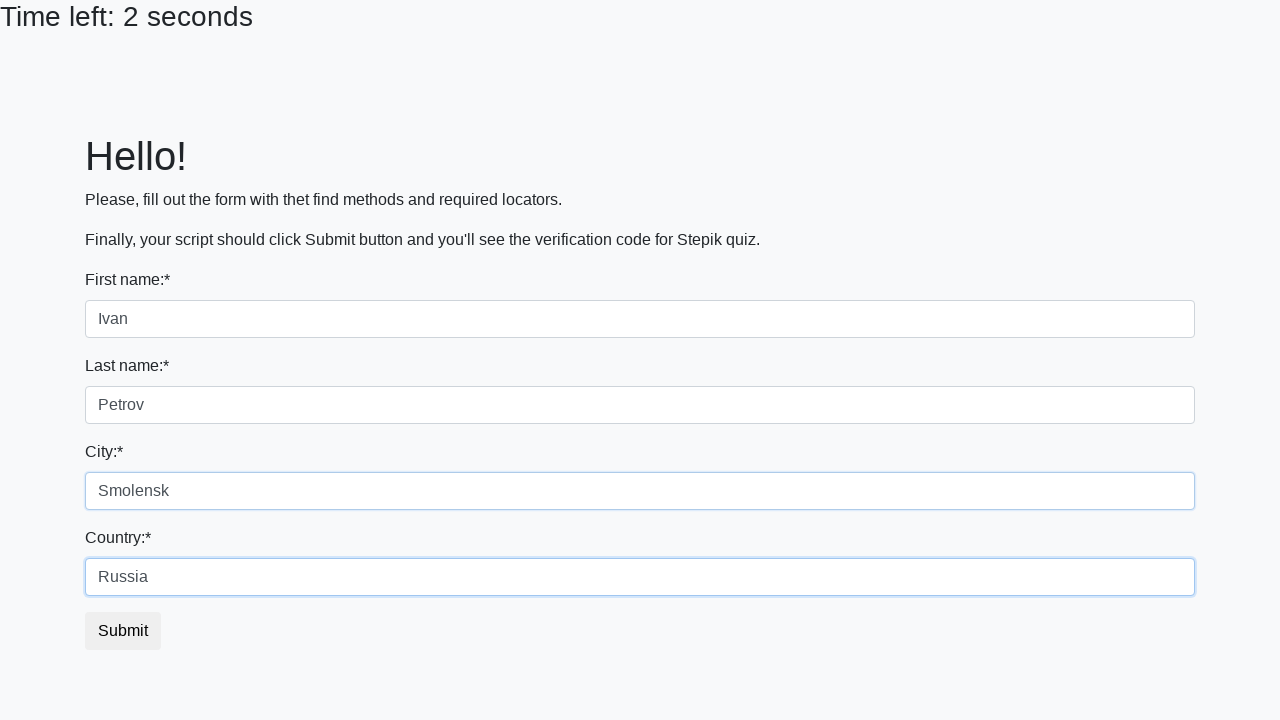

Clicked submit button to submit form at (123, 631) on button.btn
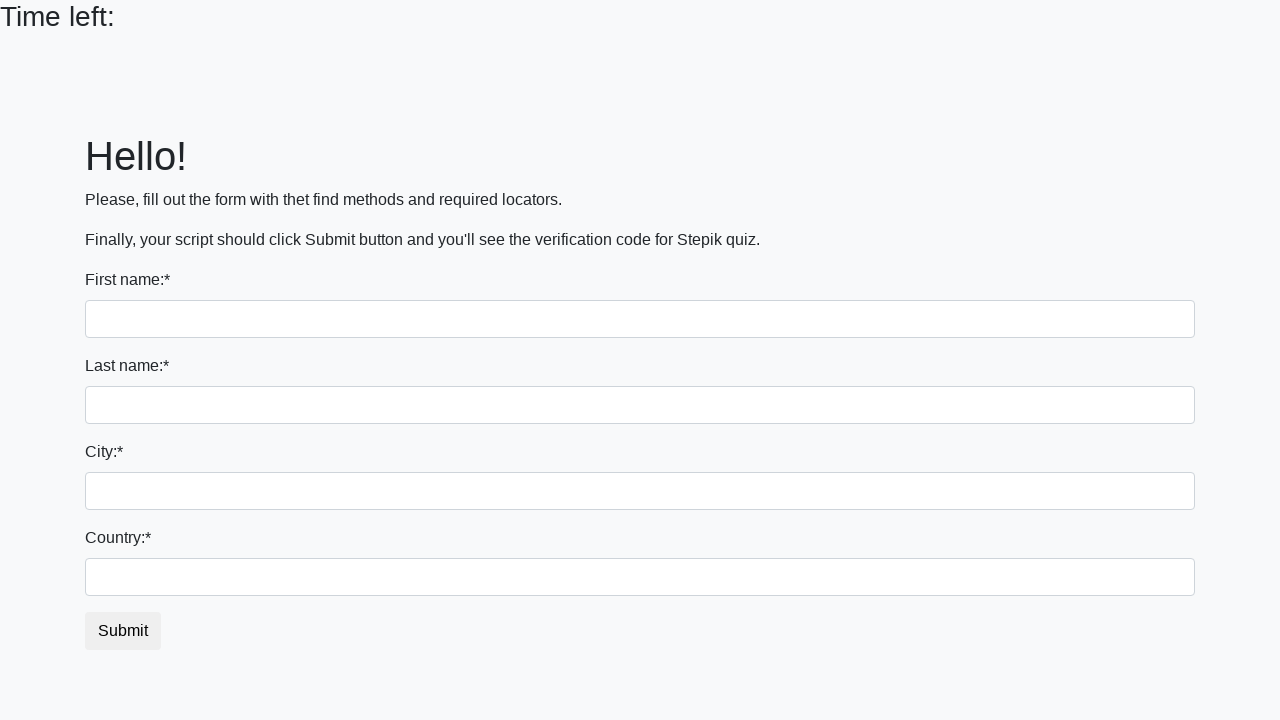

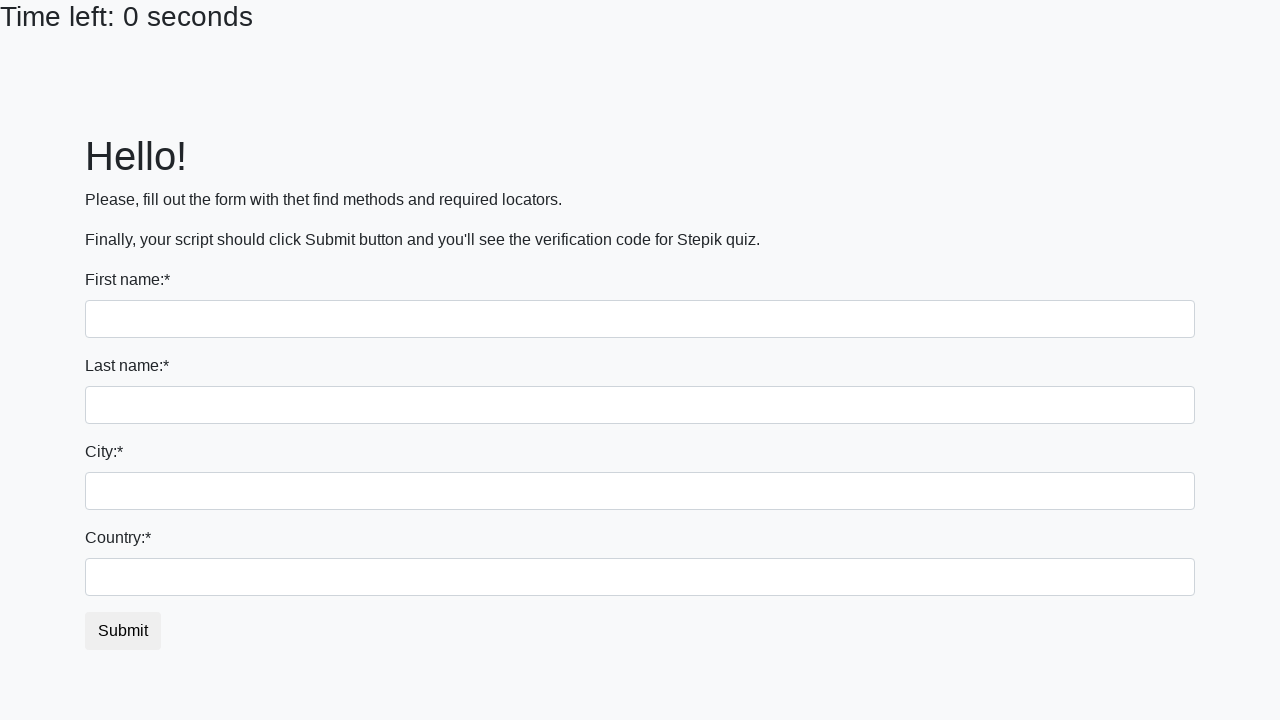